Tests datepicker functionality by navigating to datepicker page and selecting today's date

Starting URL: https://formy-project.herokuapp.com

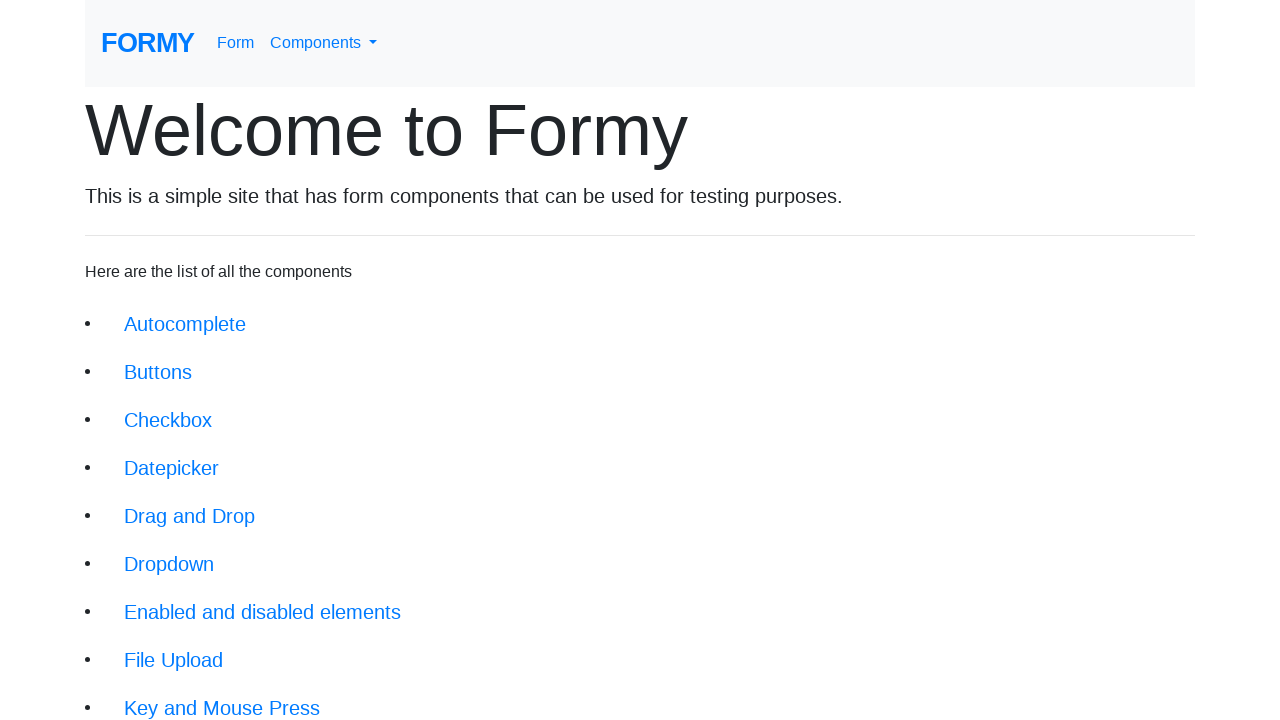

Clicked datepicker navigation link at (172, 468) on xpath=//li/a[@href='/datepicker']
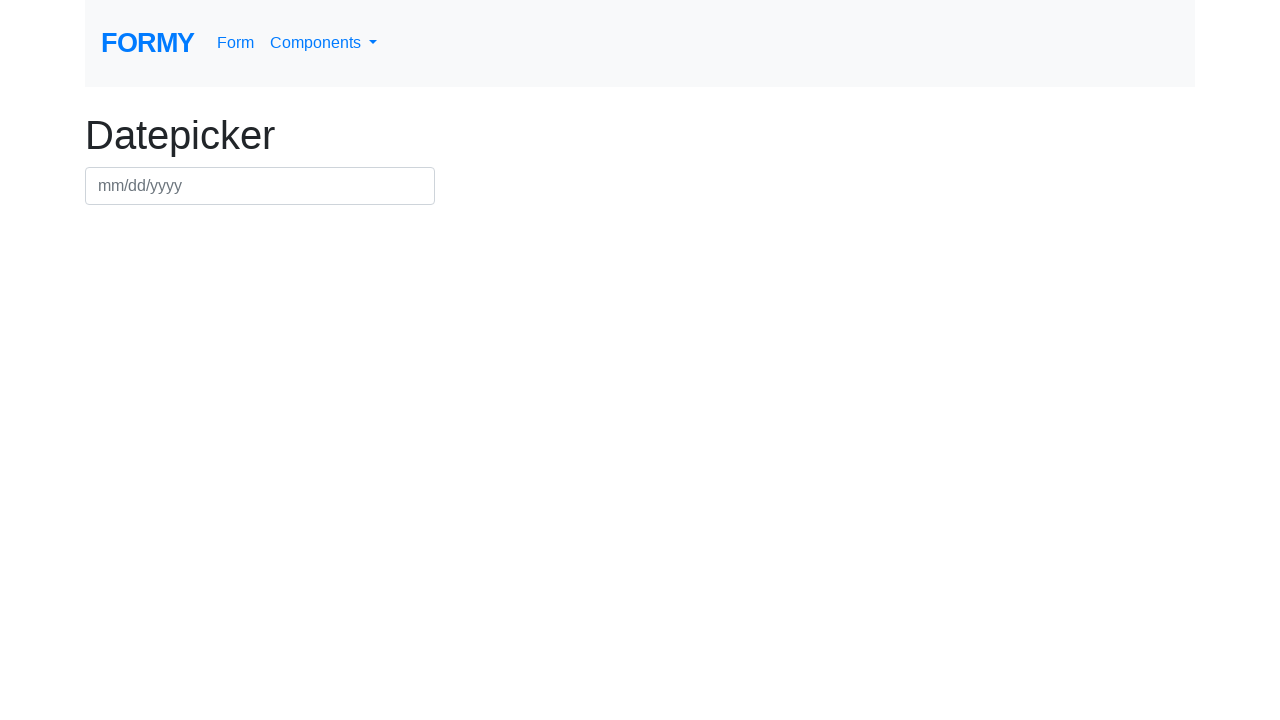

Clicked datepicker input field to open calendar at (260, 186) on xpath=//div[@class='row']//input[@id='datepicker']
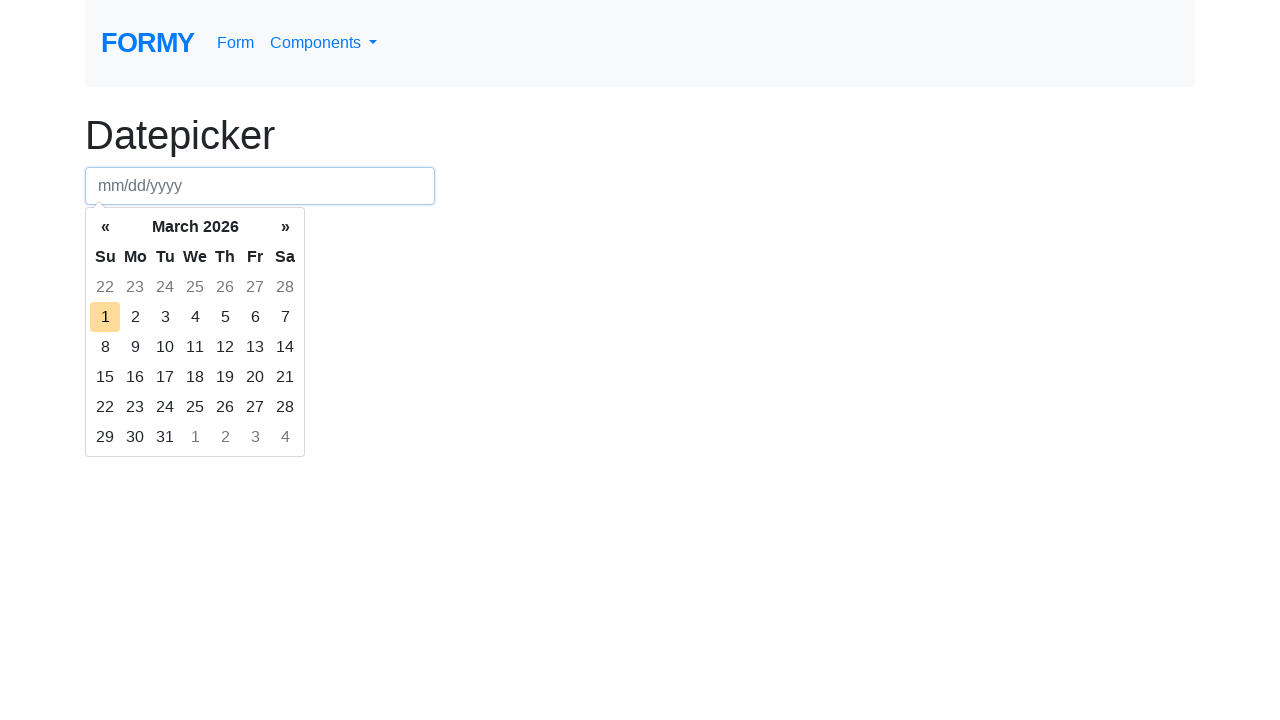

Selected today's date from calendar at (105, 317) on xpath=//table/tbody/tr/td[contains(@class, 'today day')]
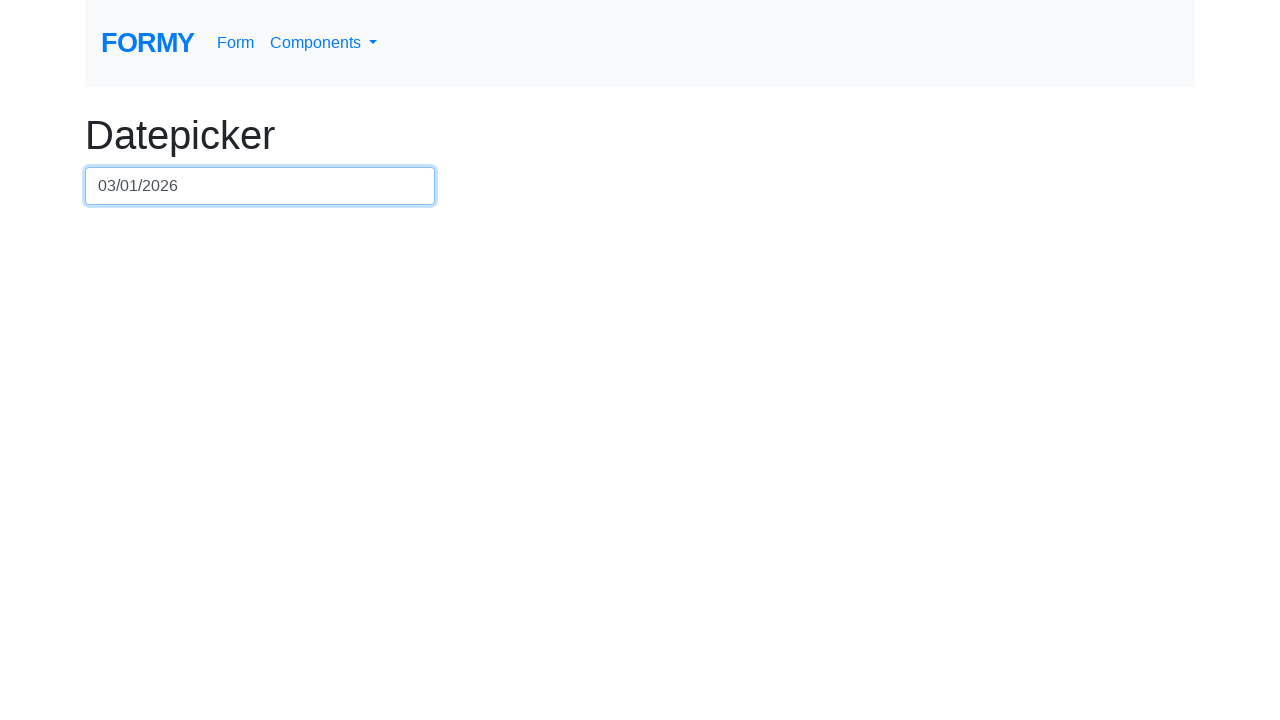

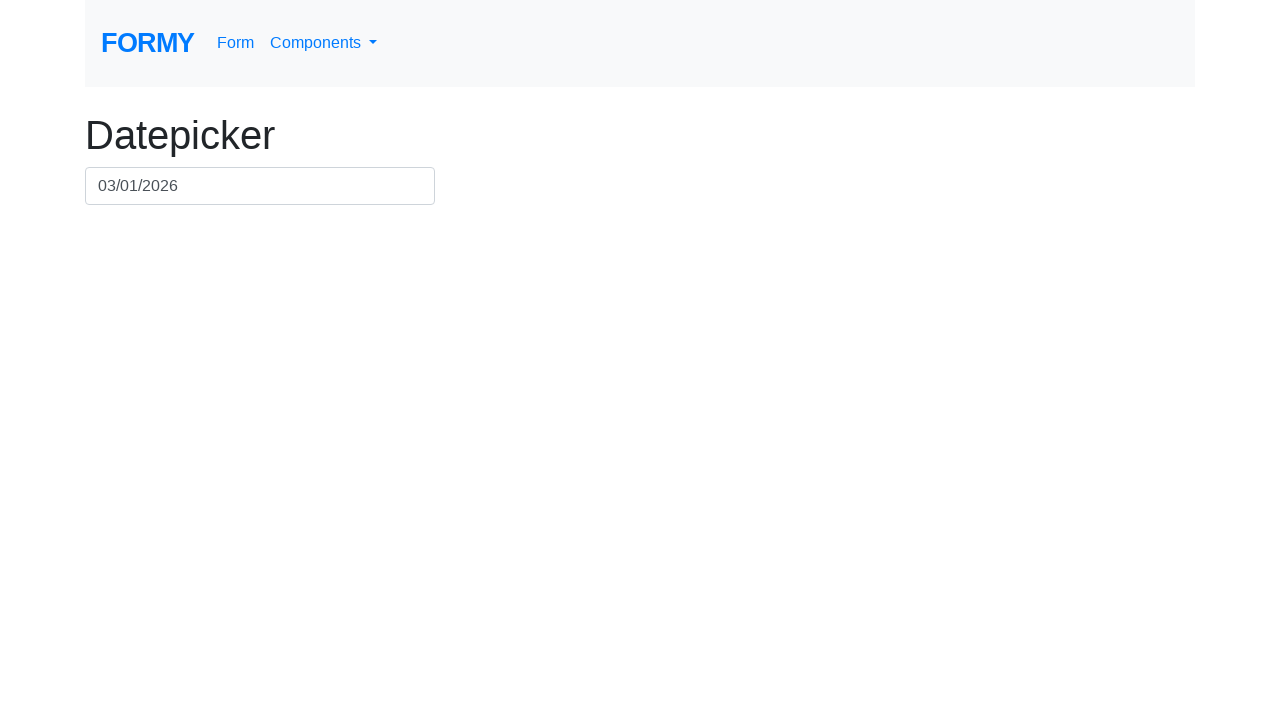